Tests that a todo item is removed when edited to an empty string

Starting URL: https://demo.playwright.dev/todomvc

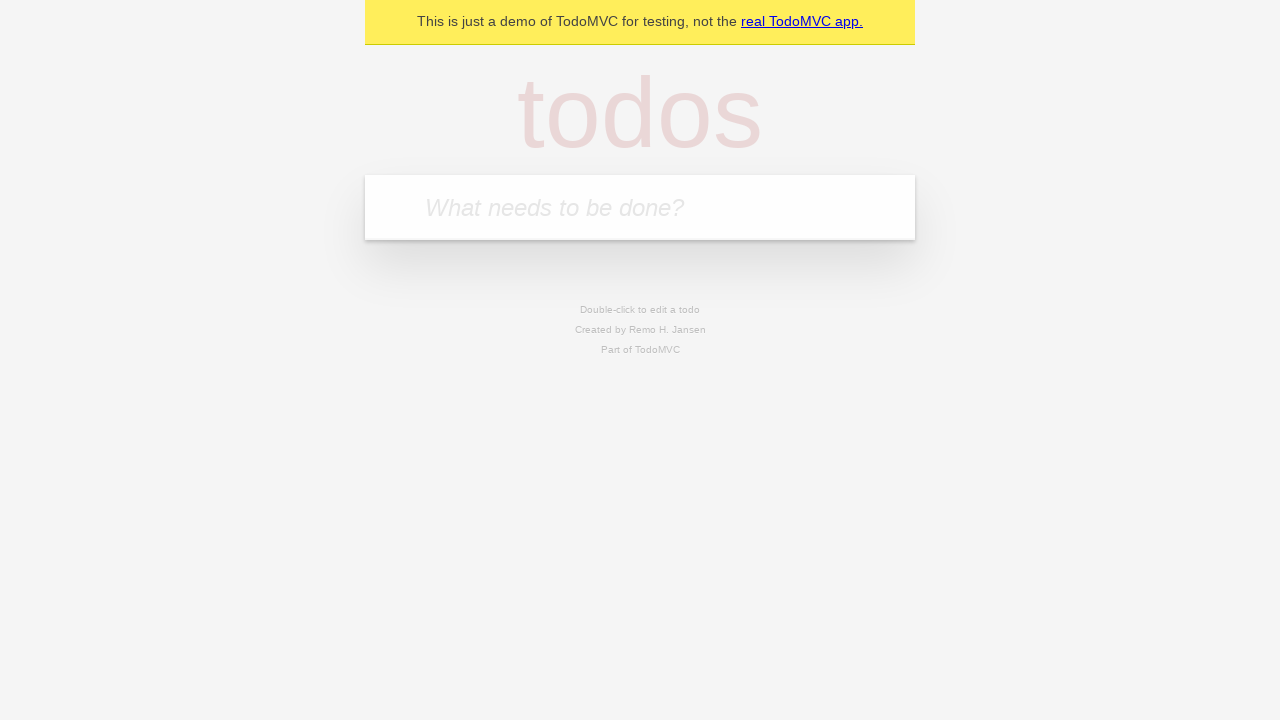

Filled todo input with 'buy some cheese' on internal:attr=[placeholder="What needs to be done?"i]
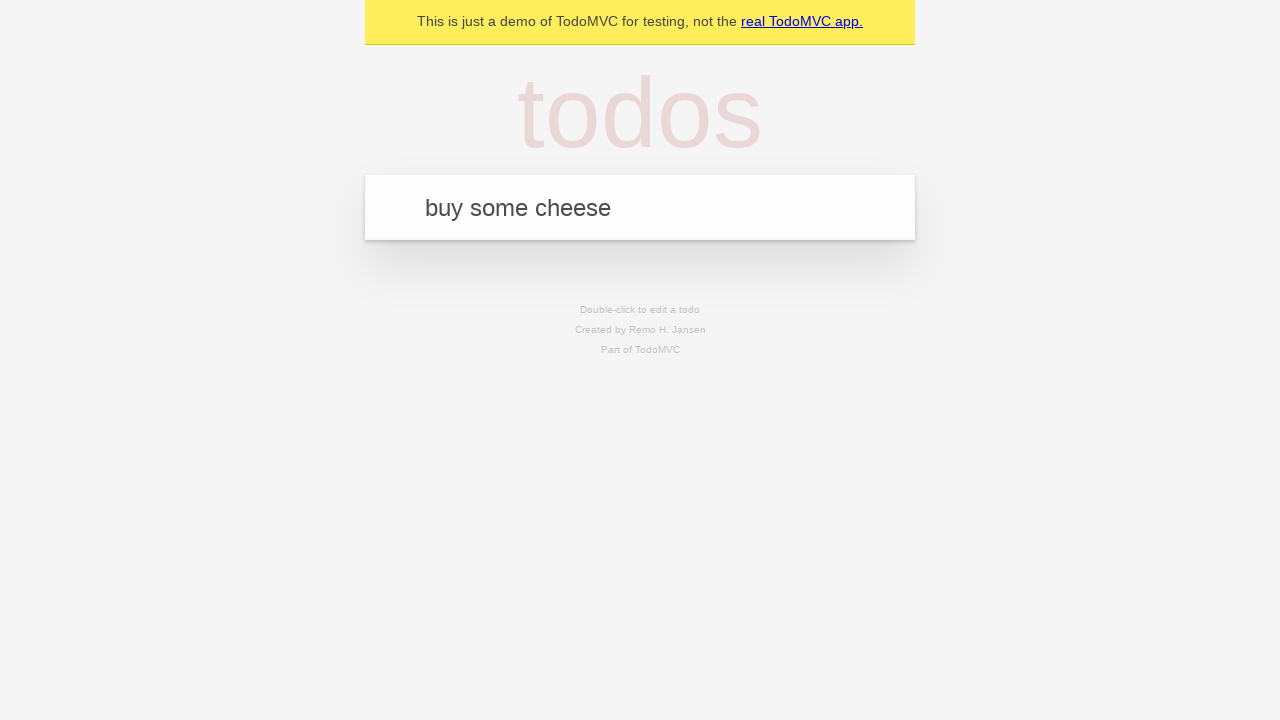

Pressed Enter to create first todo on internal:attr=[placeholder="What needs to be done?"i]
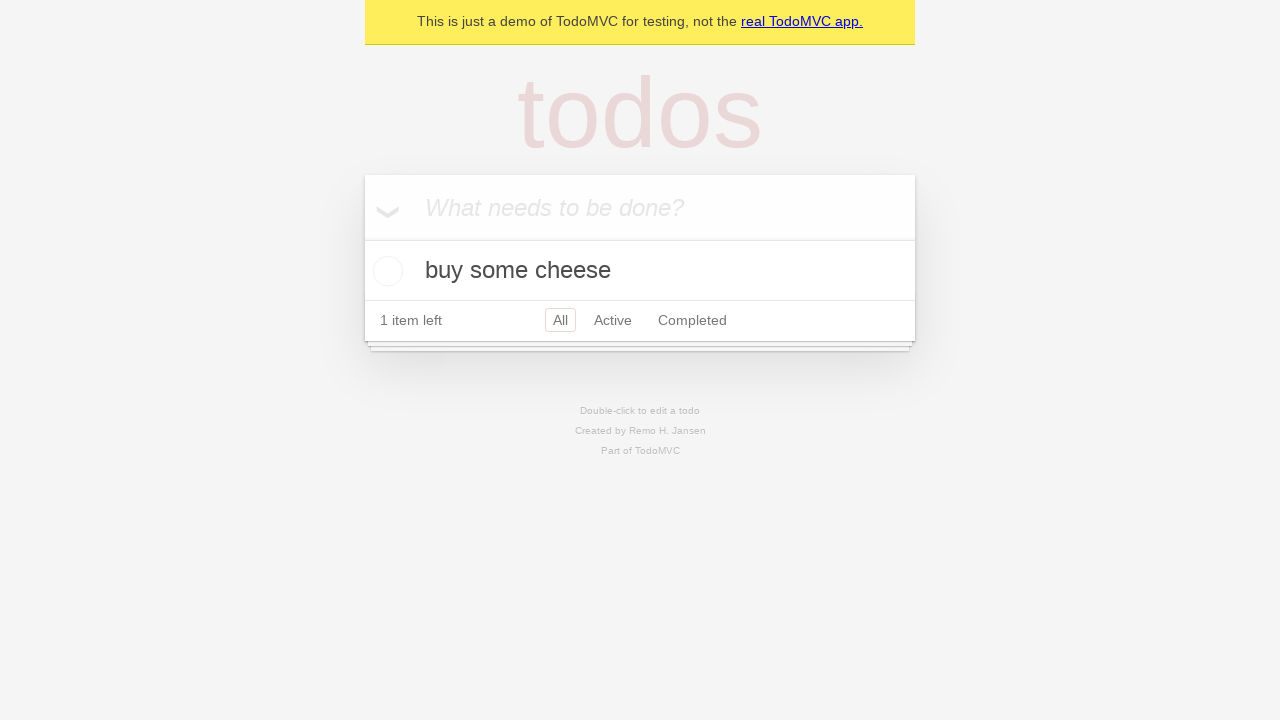

Filled todo input with 'feed the cat' on internal:attr=[placeholder="What needs to be done?"i]
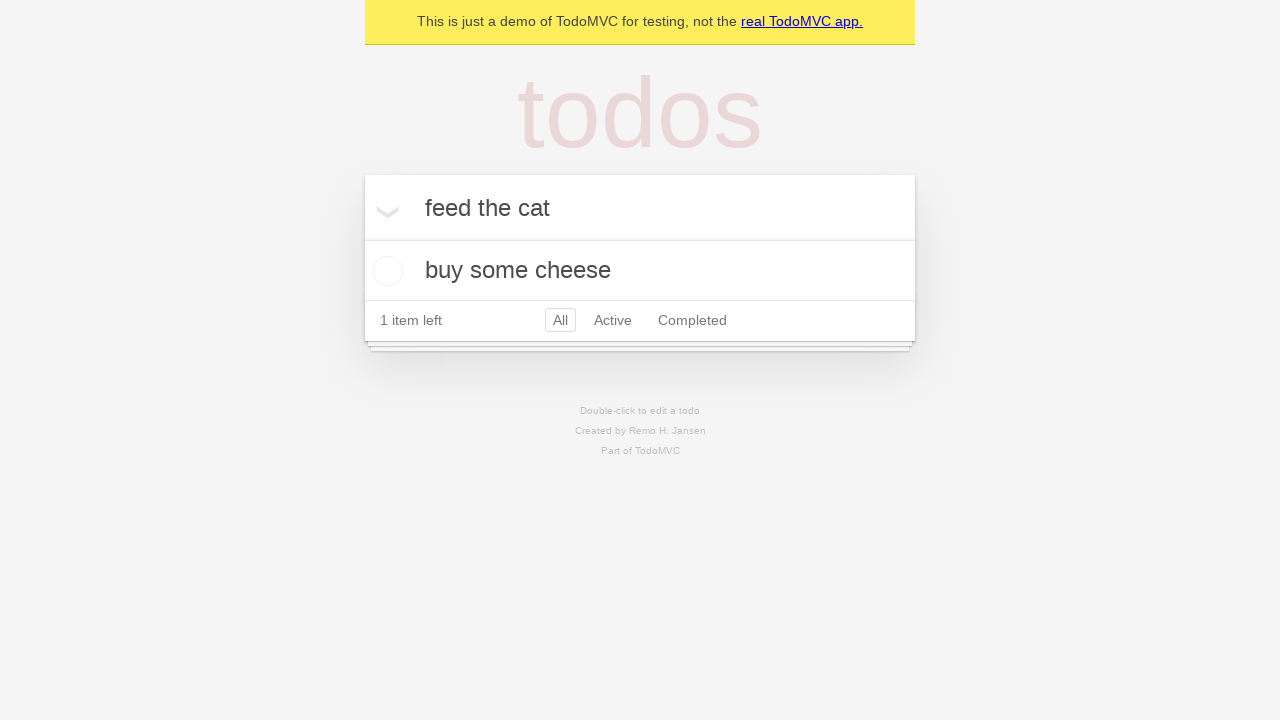

Pressed Enter to create second todo on internal:attr=[placeholder="What needs to be done?"i]
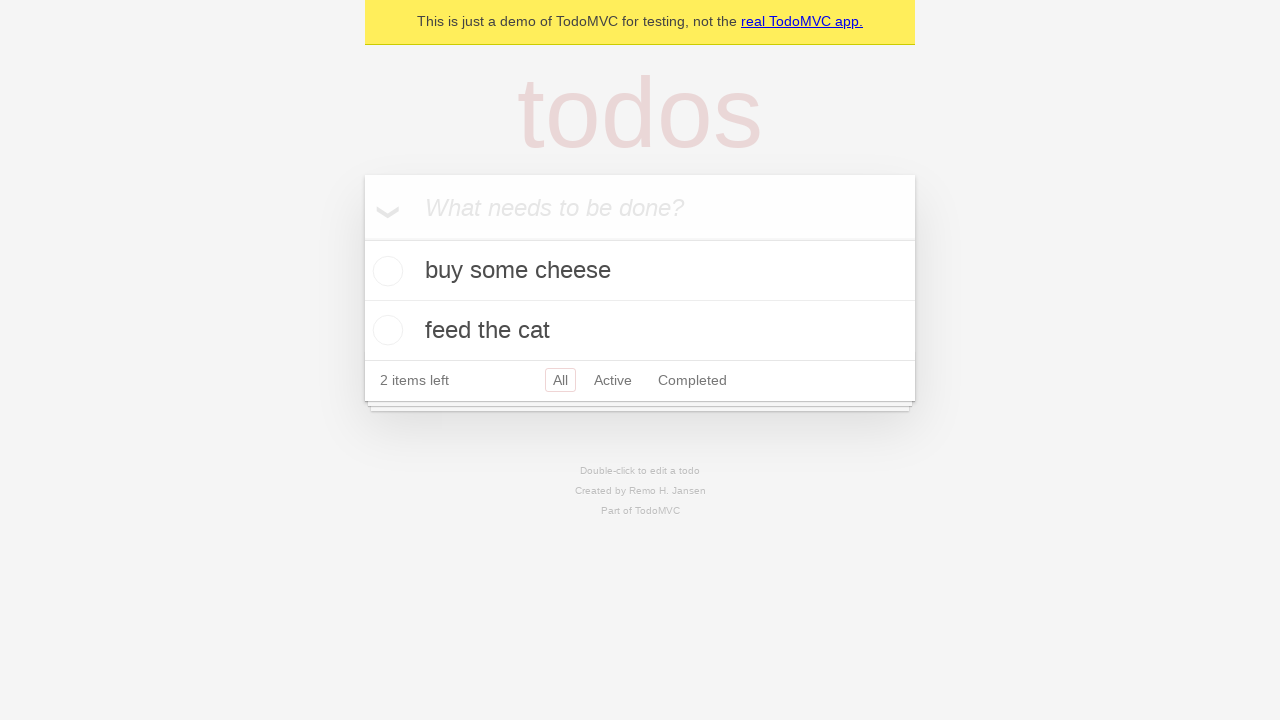

Filled todo input with 'book a doctors appointment' on internal:attr=[placeholder="What needs to be done?"i]
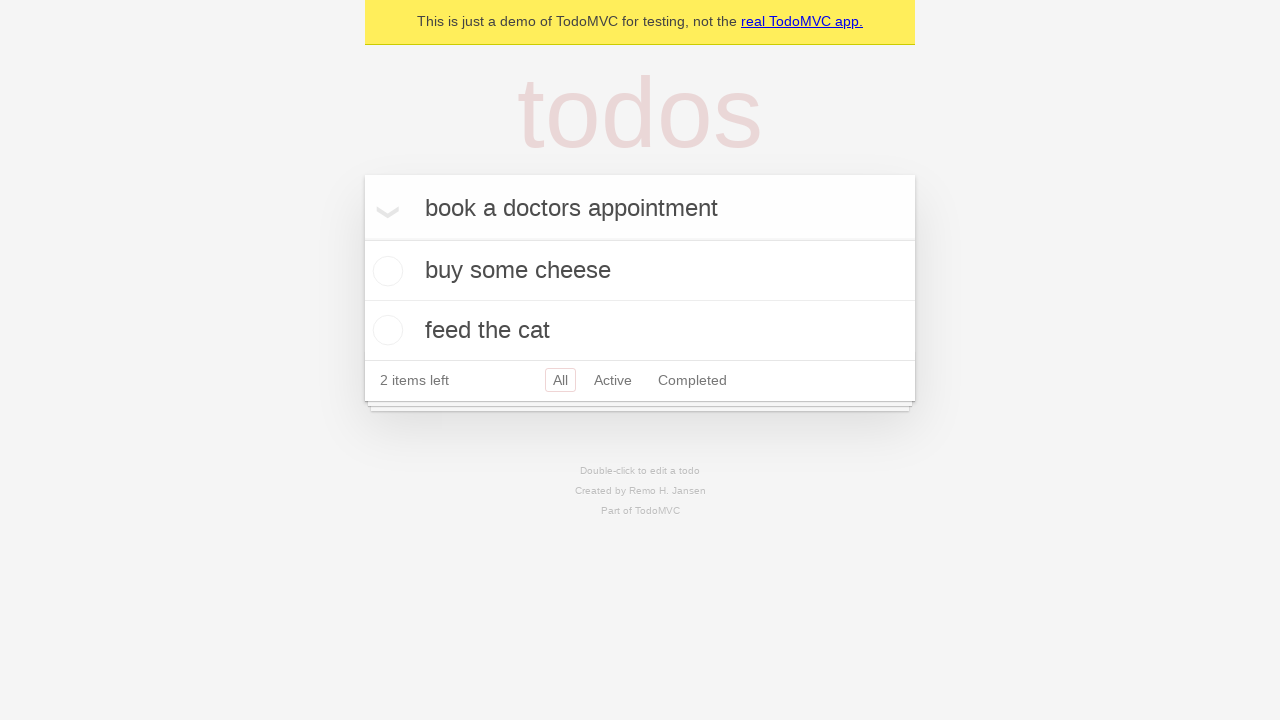

Pressed Enter to create third todo on internal:attr=[placeholder="What needs to be done?"i]
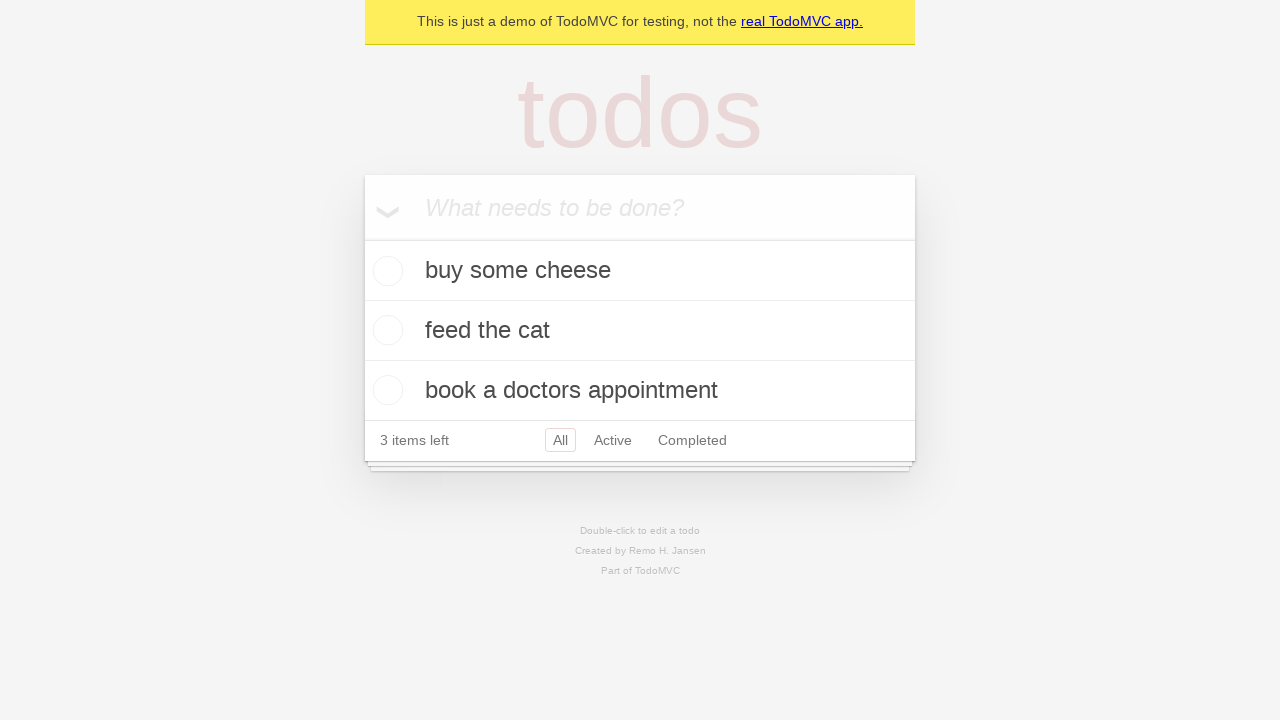

Double-clicked on second todo item to enter edit mode at (640, 331) on internal:testid=[data-testid="todo-item"s] >> nth=1
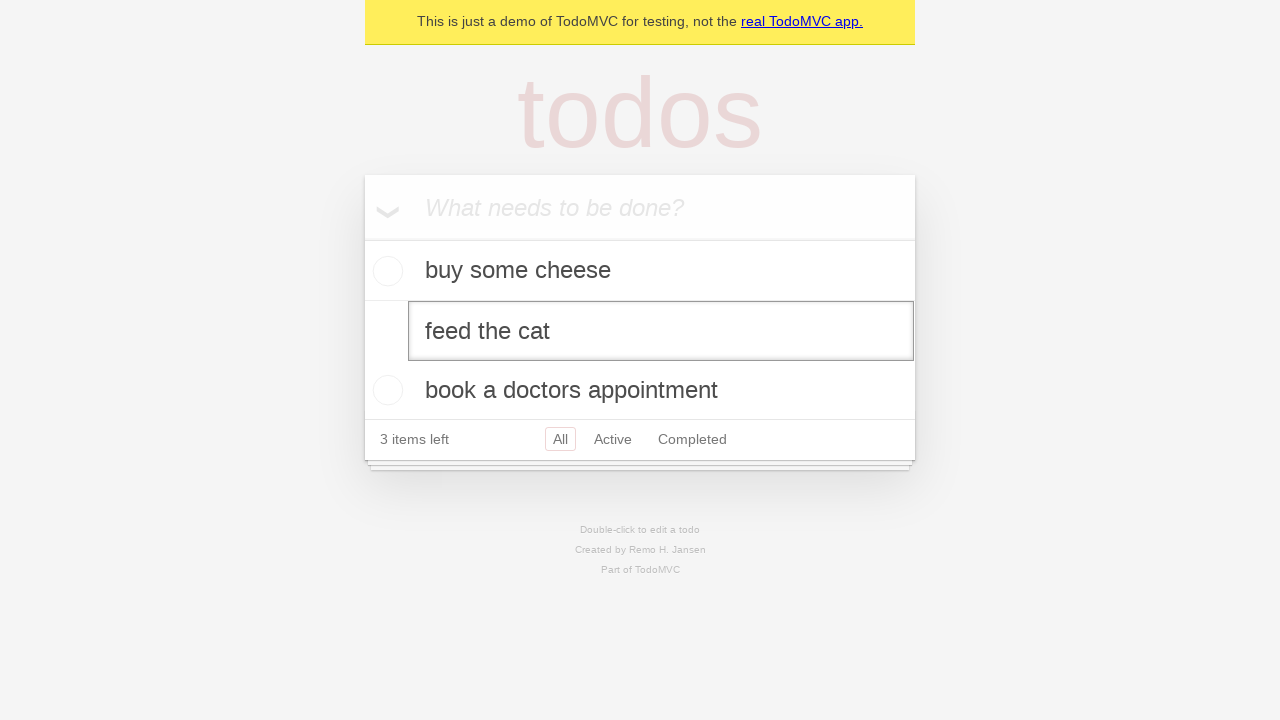

Cleared the todo text to empty string on internal:testid=[data-testid="todo-item"s] >> nth=1 >> internal:role=textbox[nam
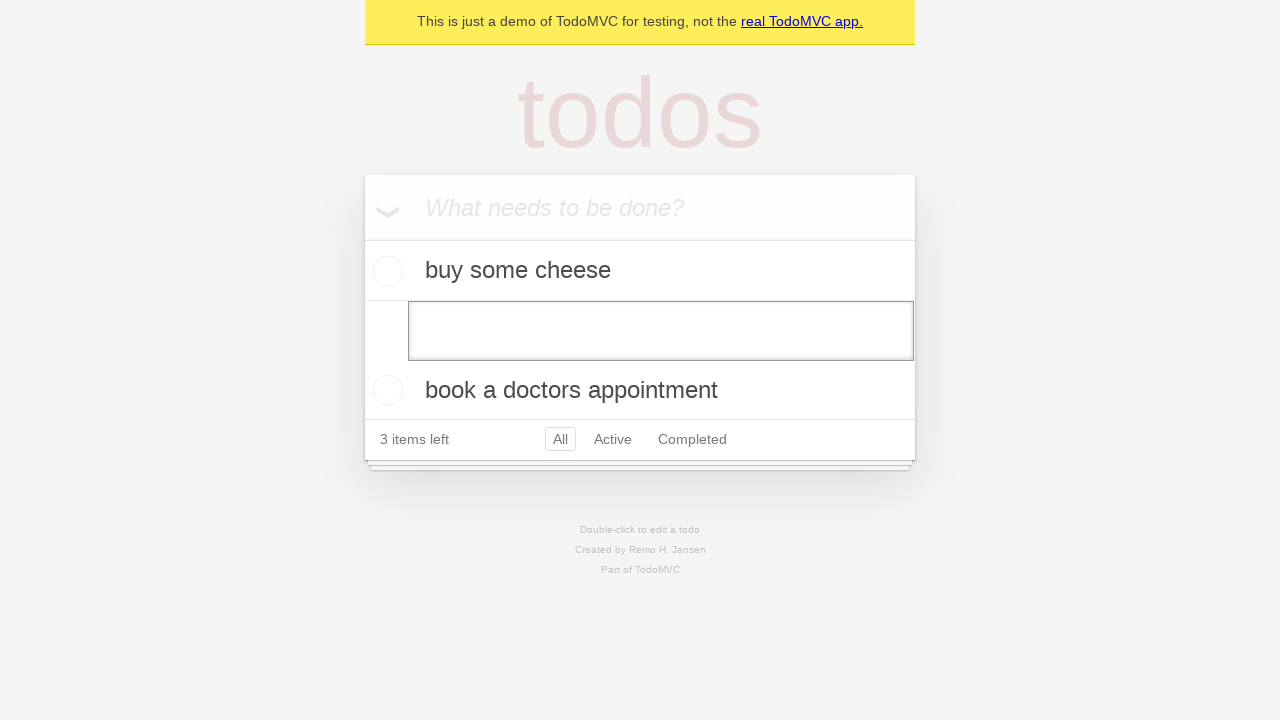

Pressed Enter to confirm edit, removing the todo item on internal:testid=[data-testid="todo-item"s] >> nth=1 >> internal:role=textbox[nam
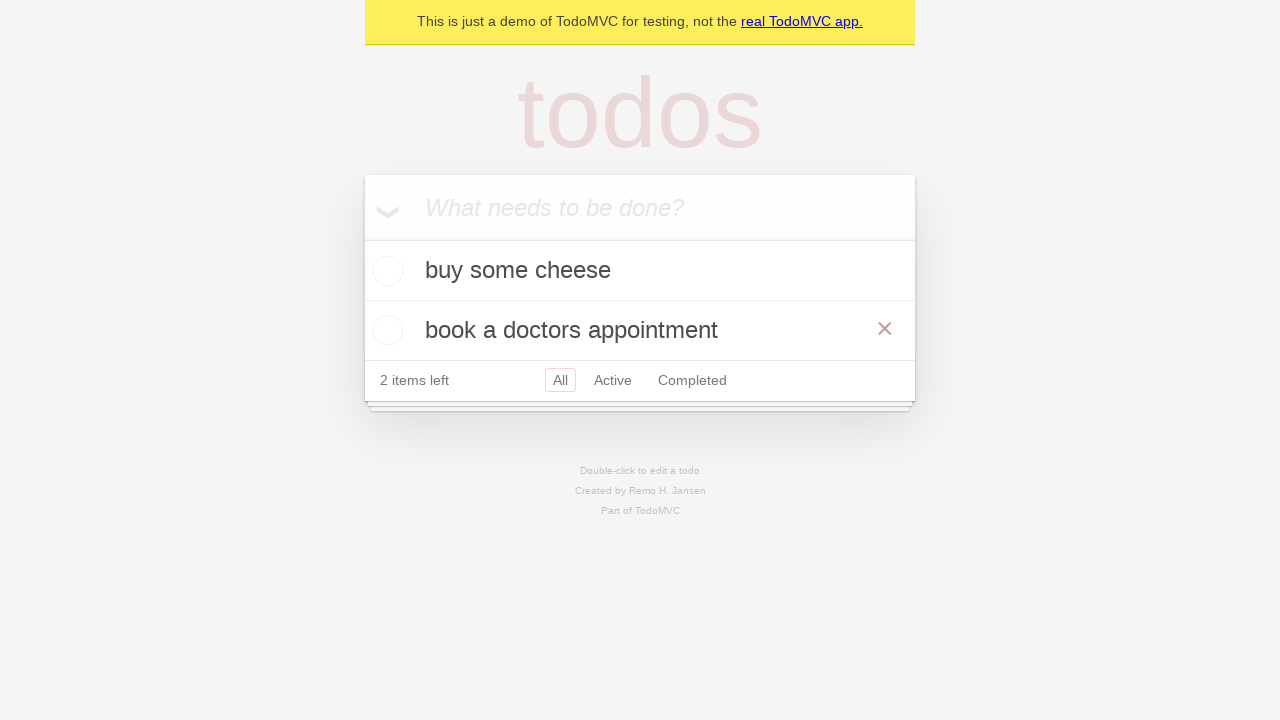

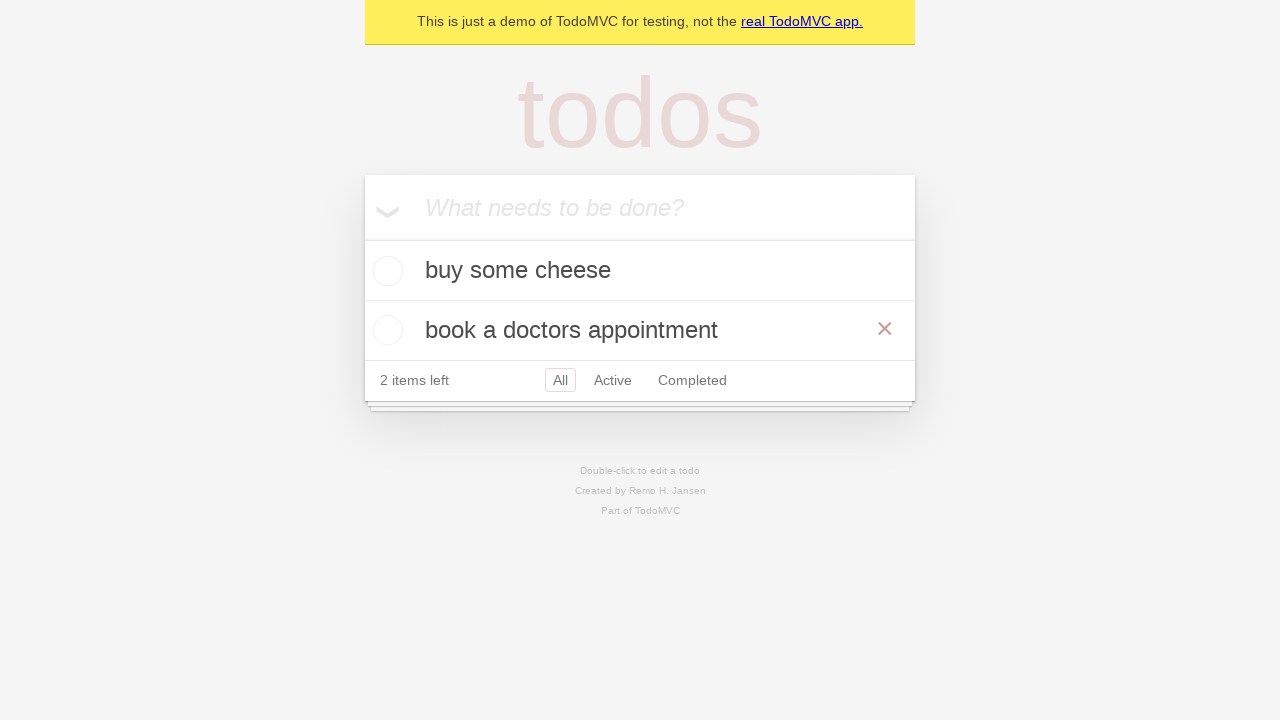